Tests browser navigation commands by navigating to multiple pages and using back/forward browser controls

Starting URL: https://www.nopcommerce.com

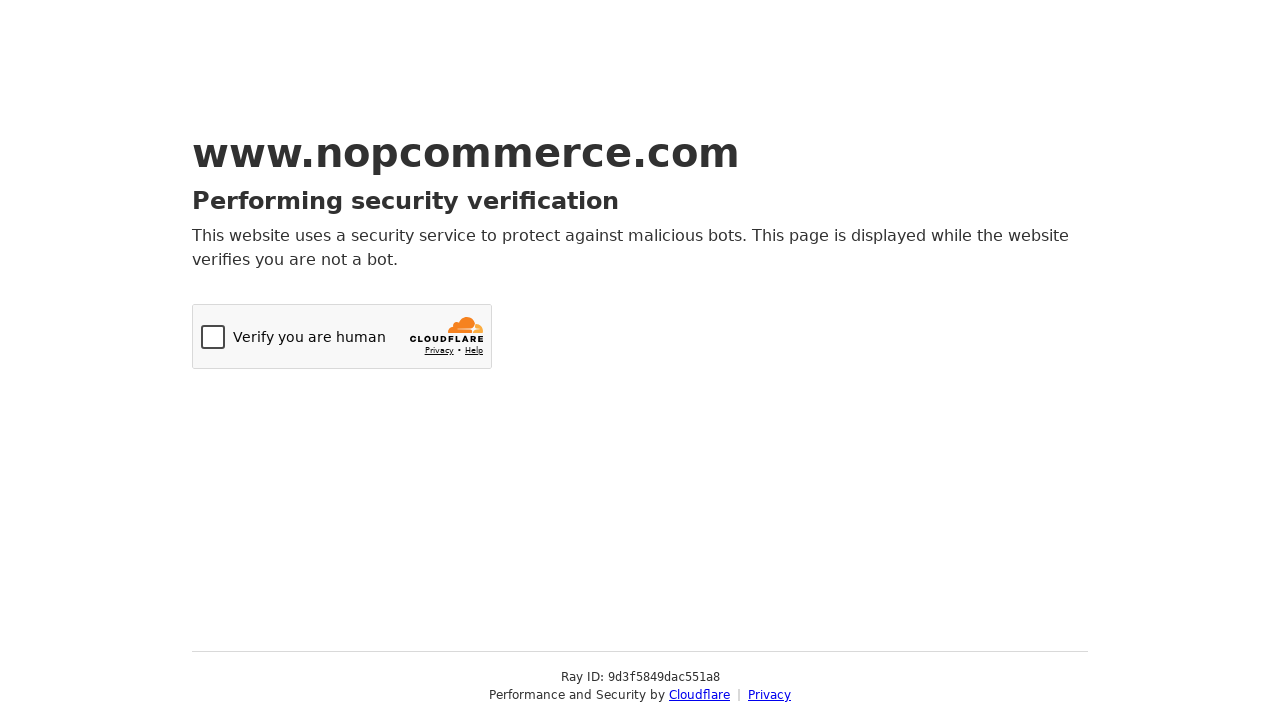

Navigated to starting URL https://www.nopcommerce.com
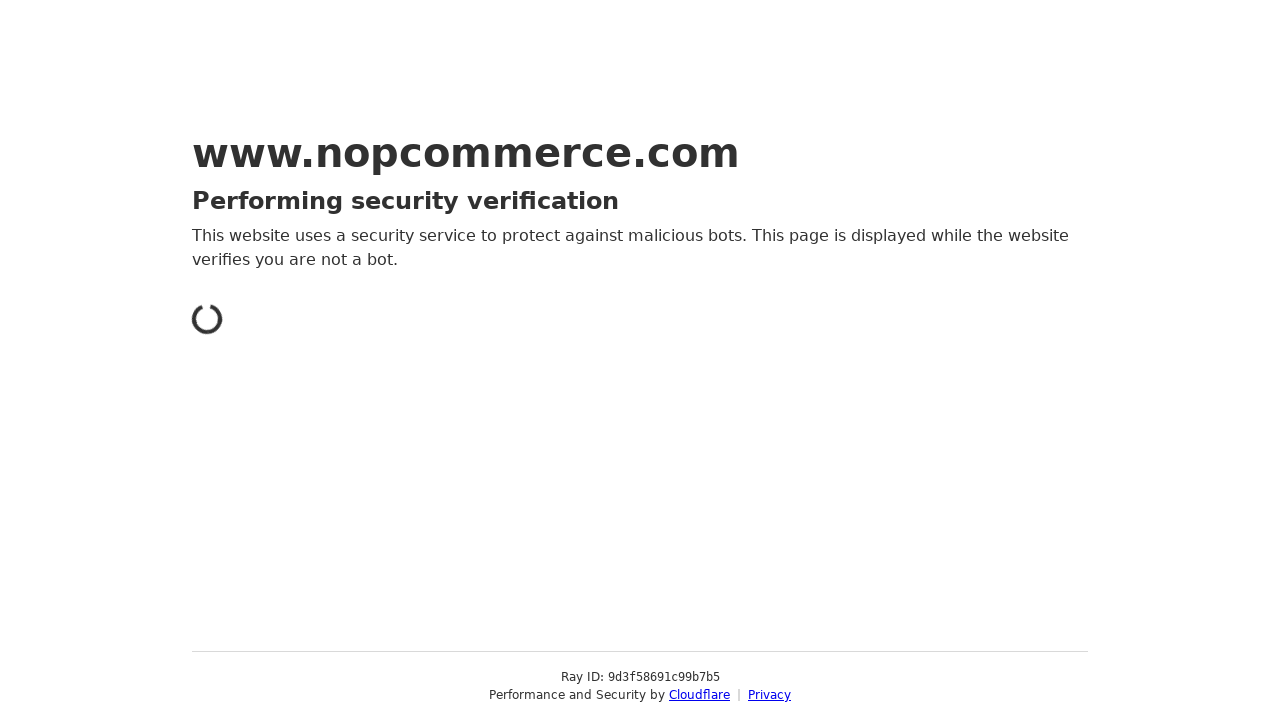

Navigated to second URL https://opensource-demo.orangehrmlive.com/web/index.php/auth/login
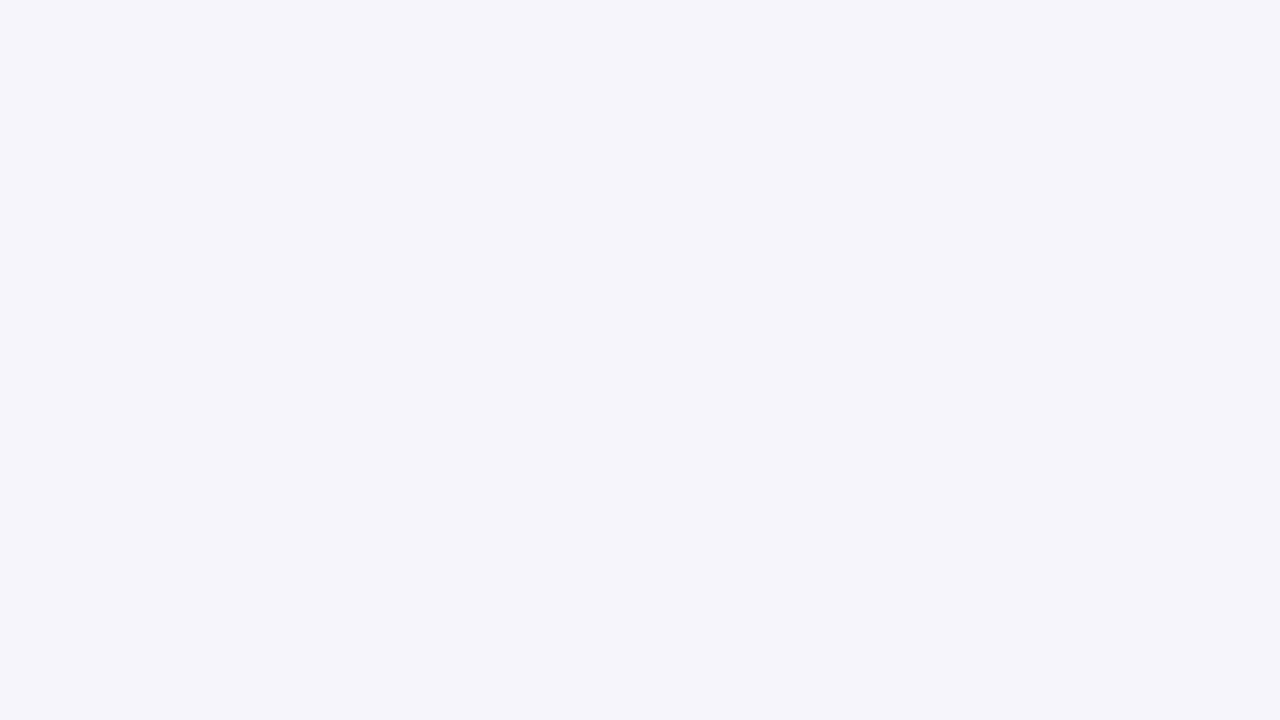

Used browser back button to return to previous page
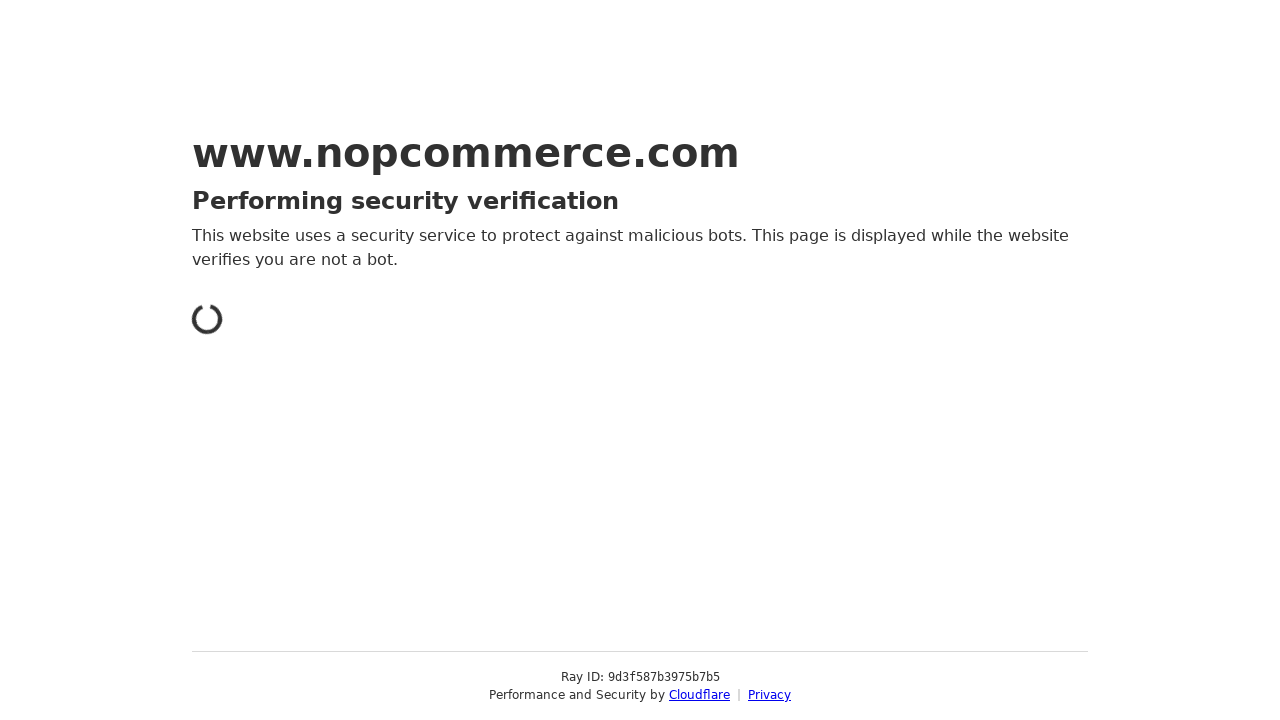

Used browser forward button to return to second page
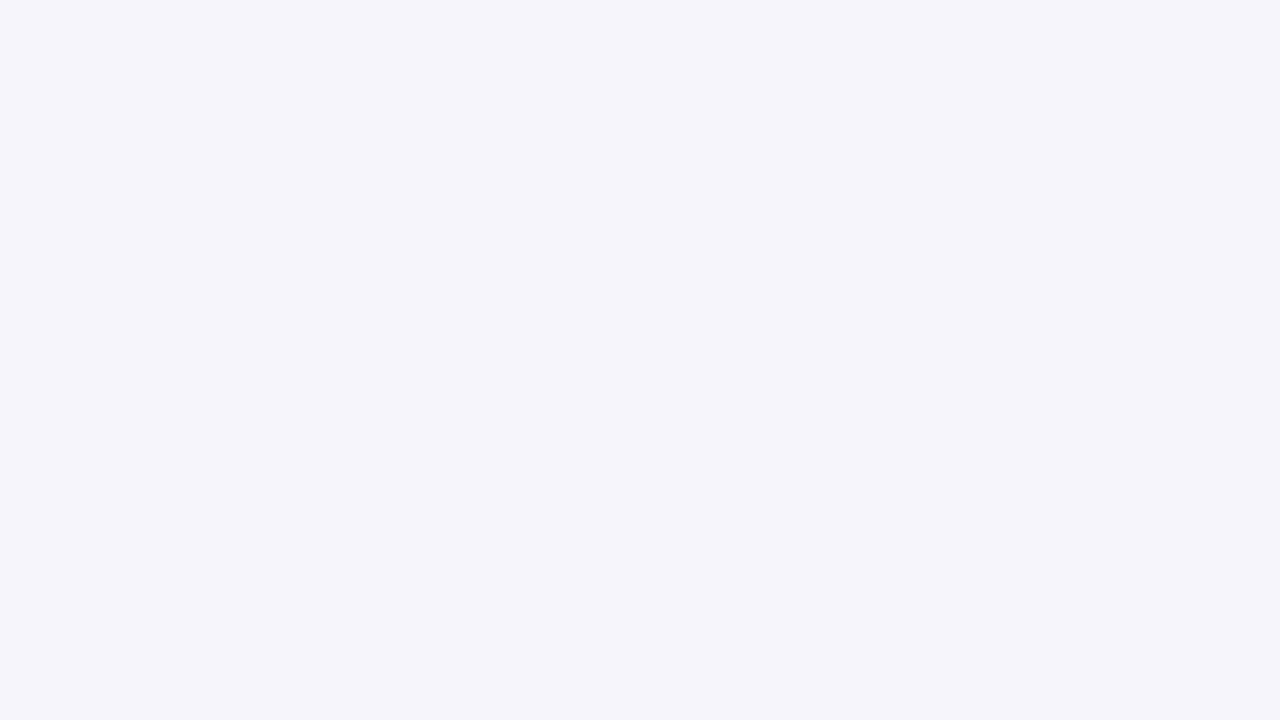

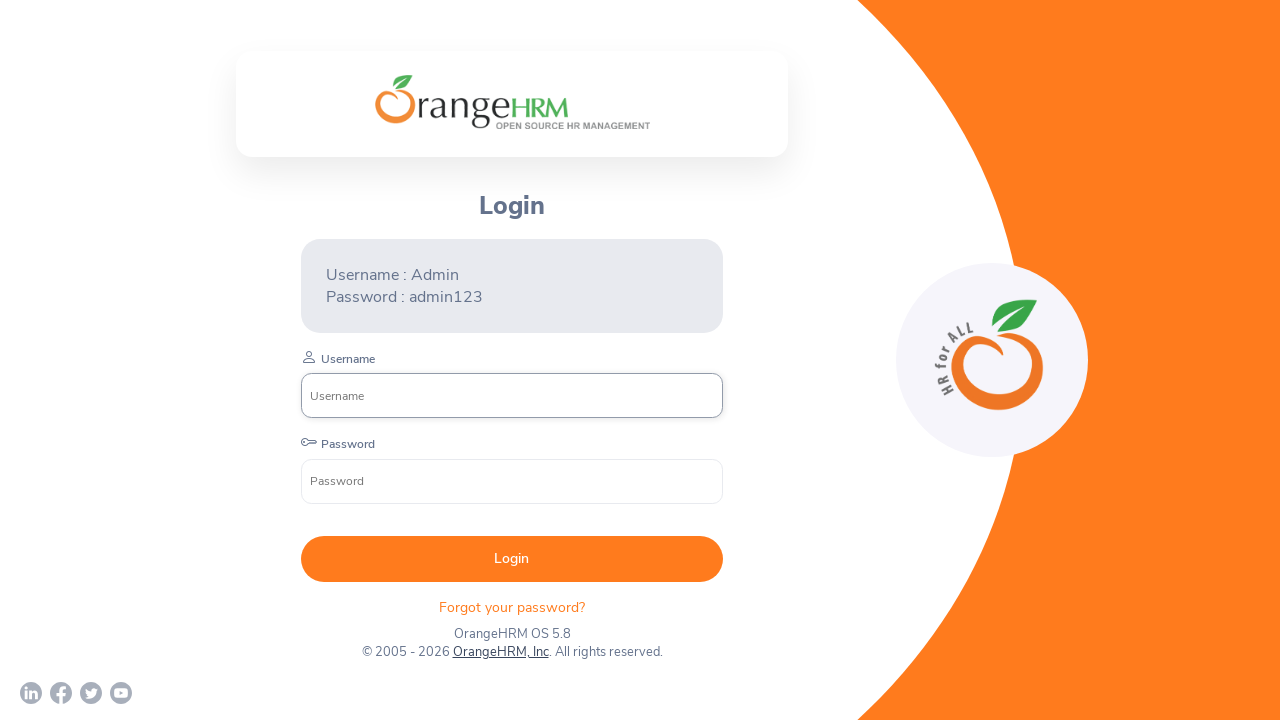